Tests child window handling by clicking a link that opens a new tab, extracting text from the new page, and using that text to fill a field on the original page

Starting URL: https://rahulshettyacademy.com/loginpagePractise/

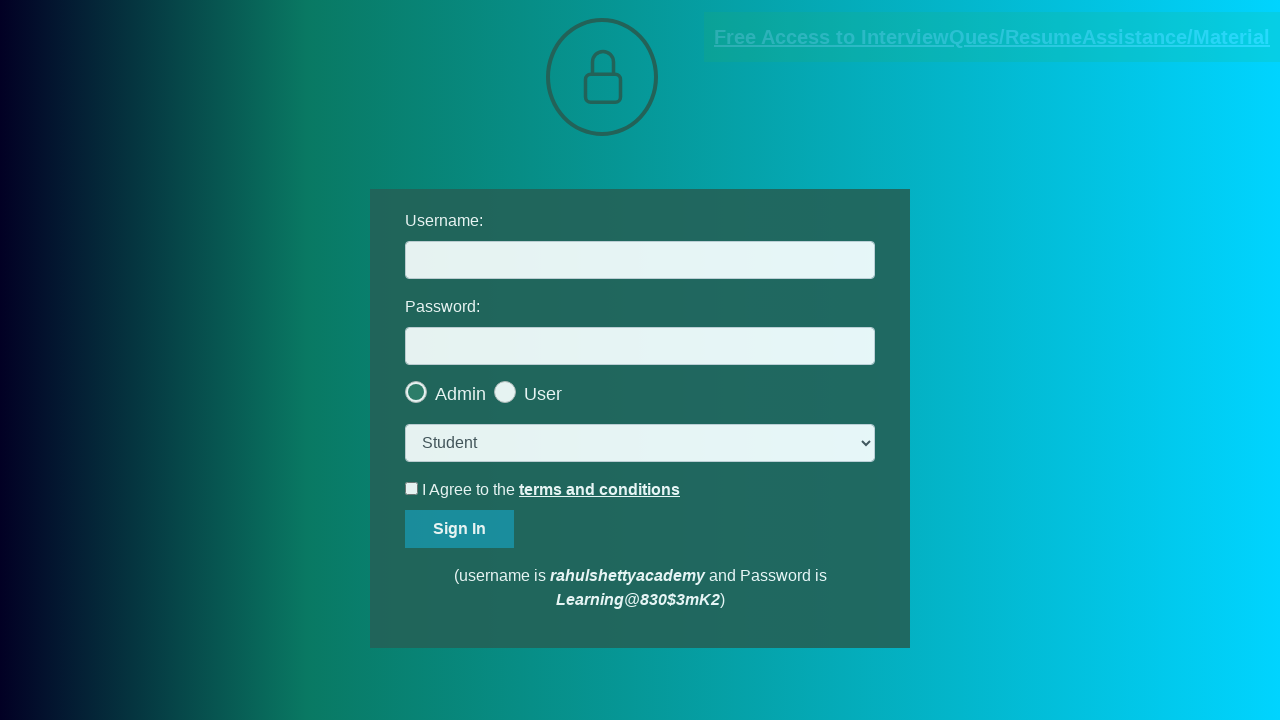

Located documents request link
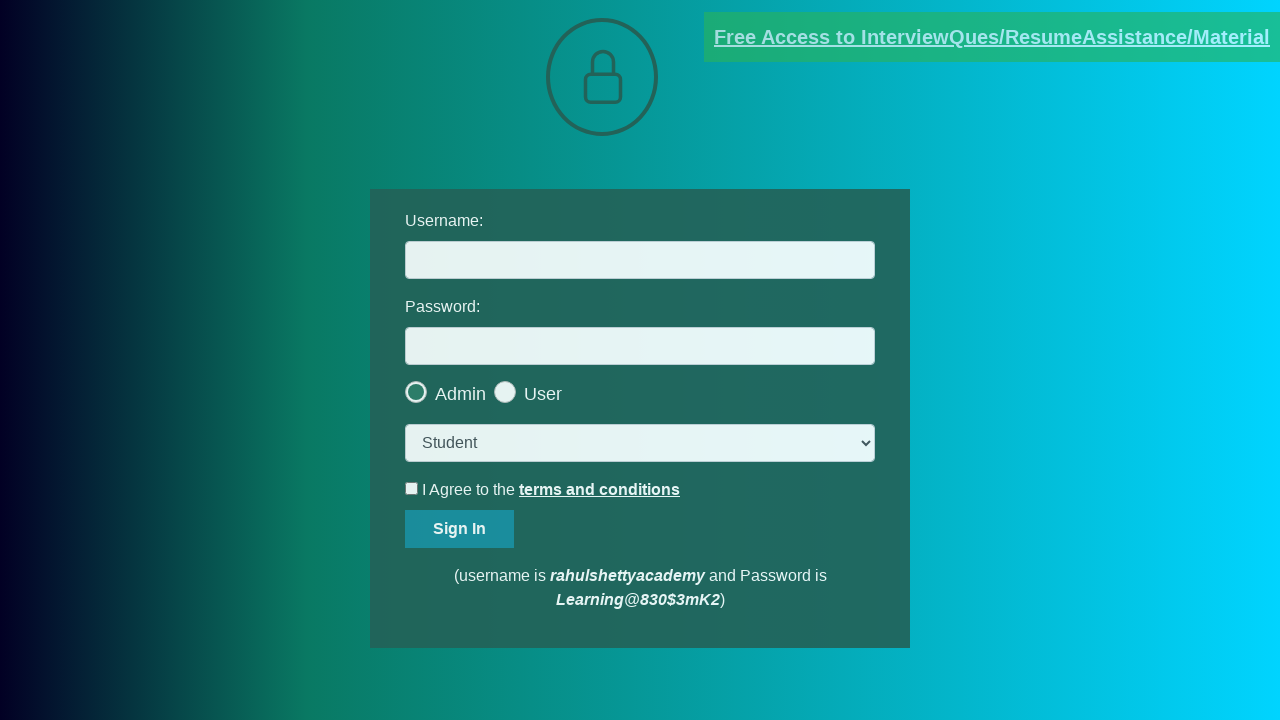

Clicked documents link to open new tab at (992, 37) on [href*='documents-request']
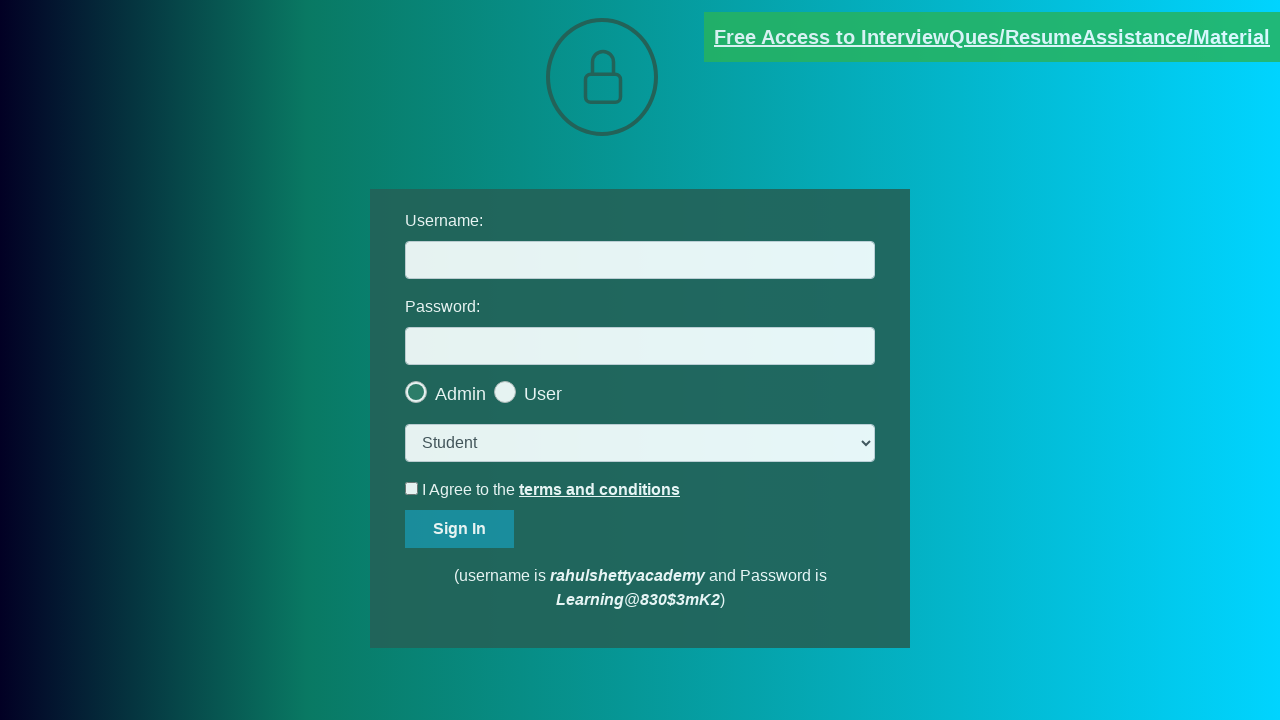

New page/tab opened and captured
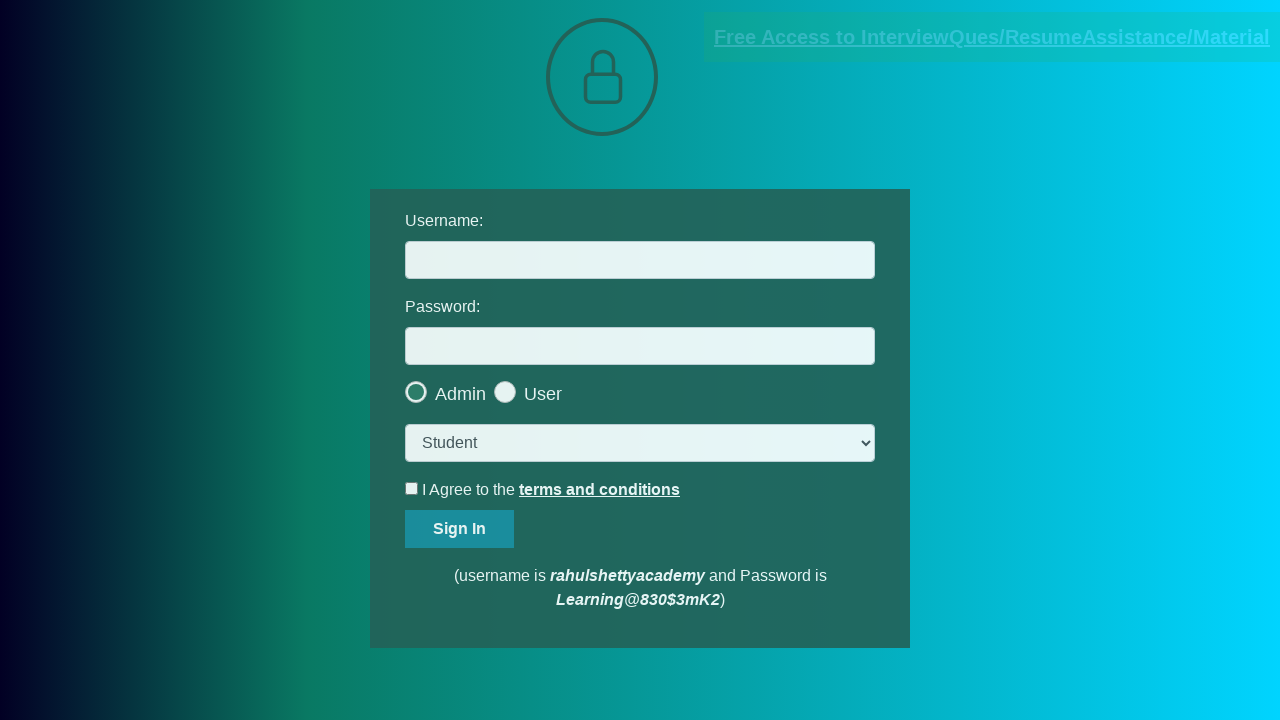

New page fully loaded
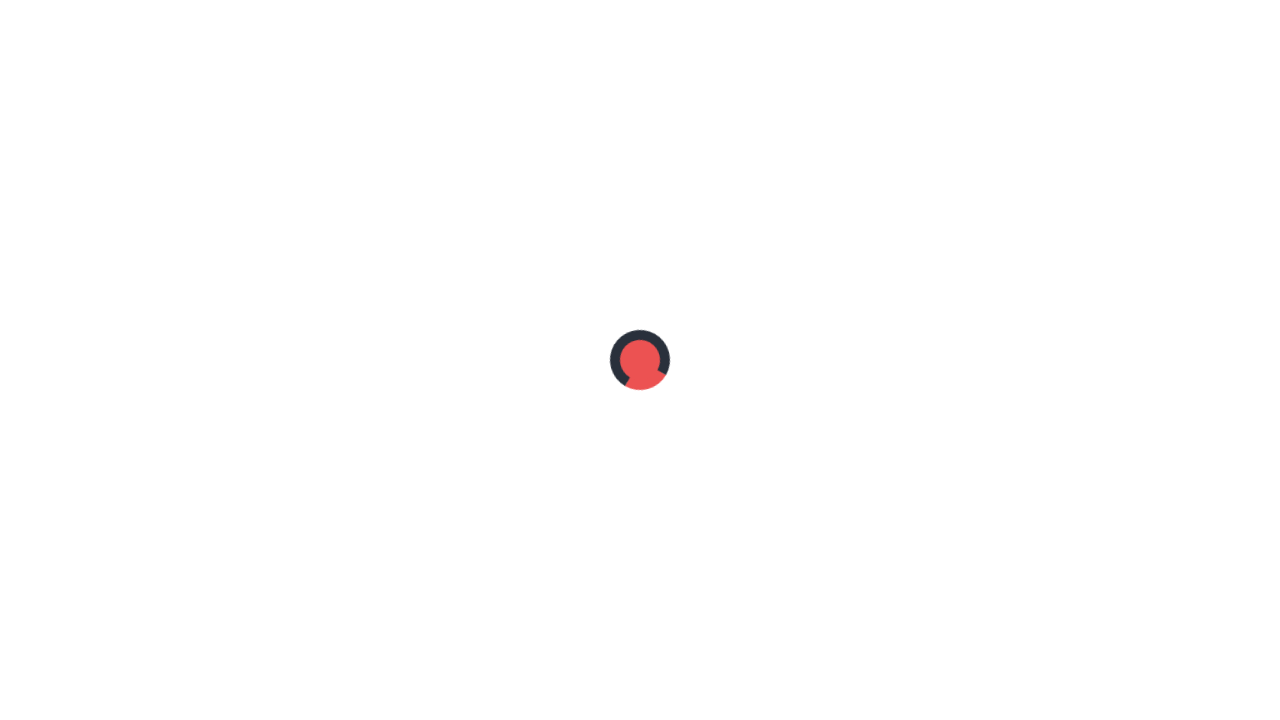

Extracted text from red element: Please email us at mentor@rahulshettyacademy.com with below template to receive response 
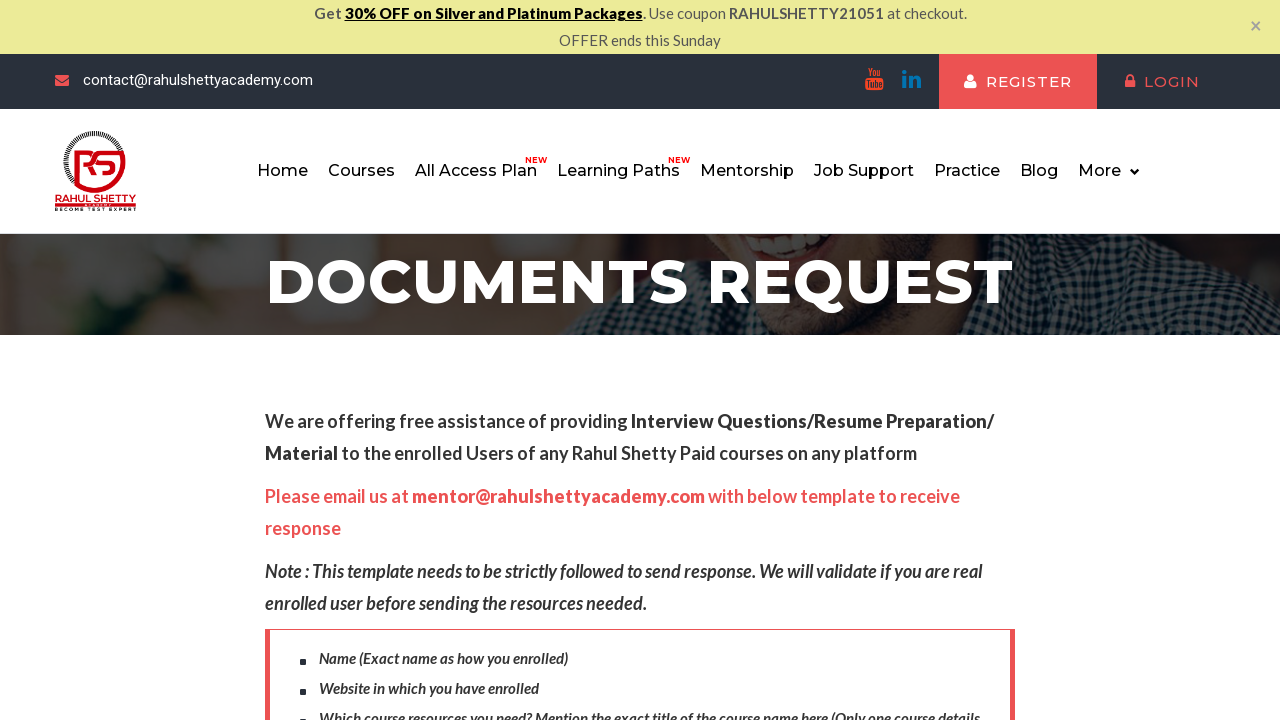

Filled username field with domain: rahulshettyacademy.com on #username
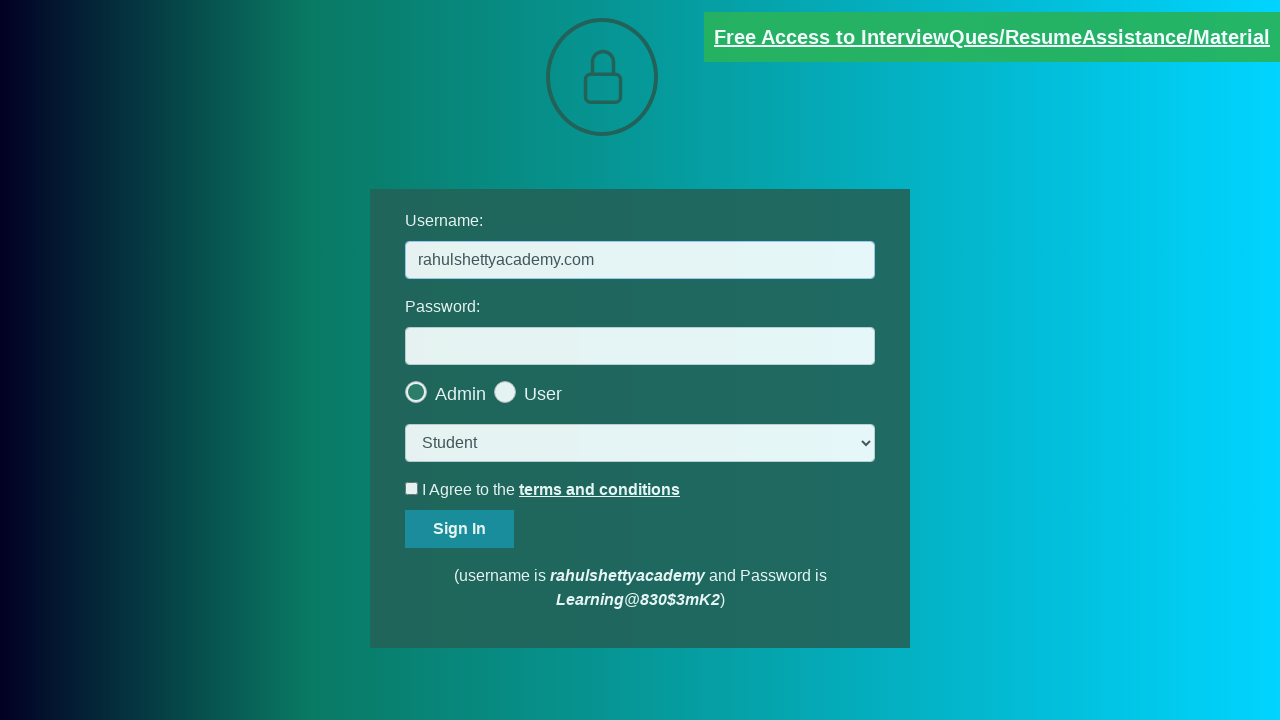

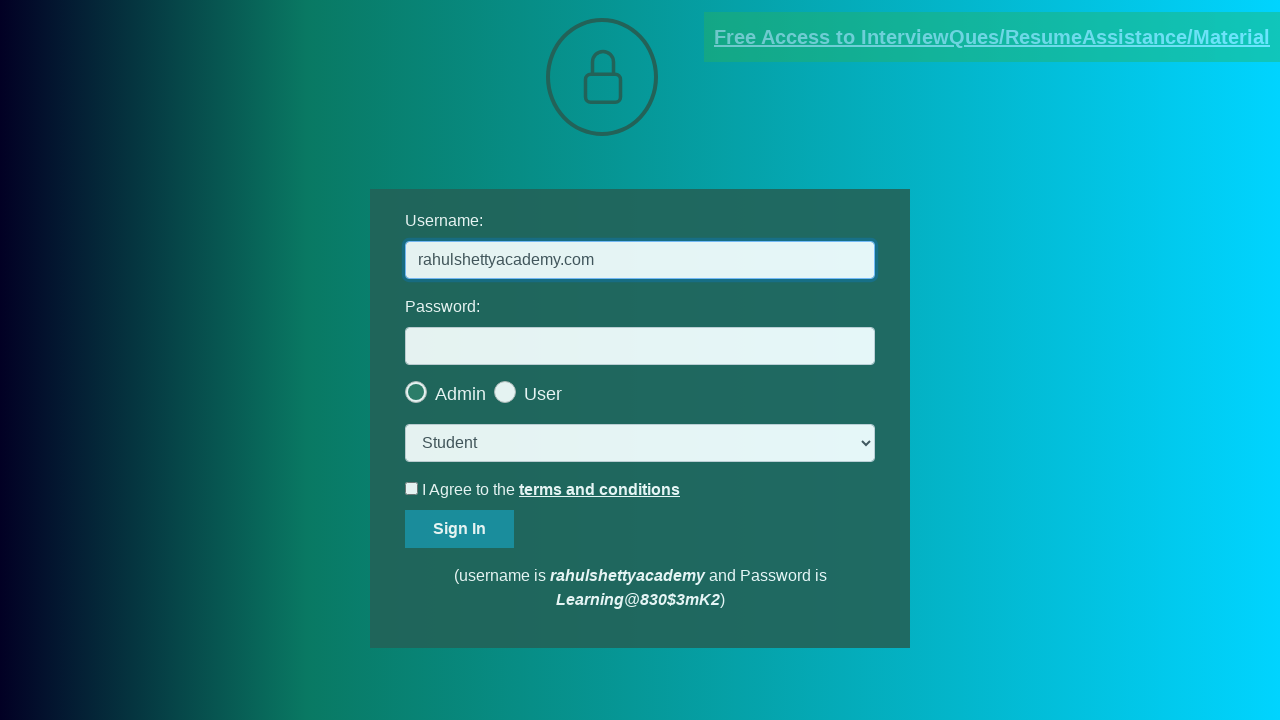